Tests that a todo item is removed when edited to an empty string

Starting URL: https://demo.playwright.dev/todomvc

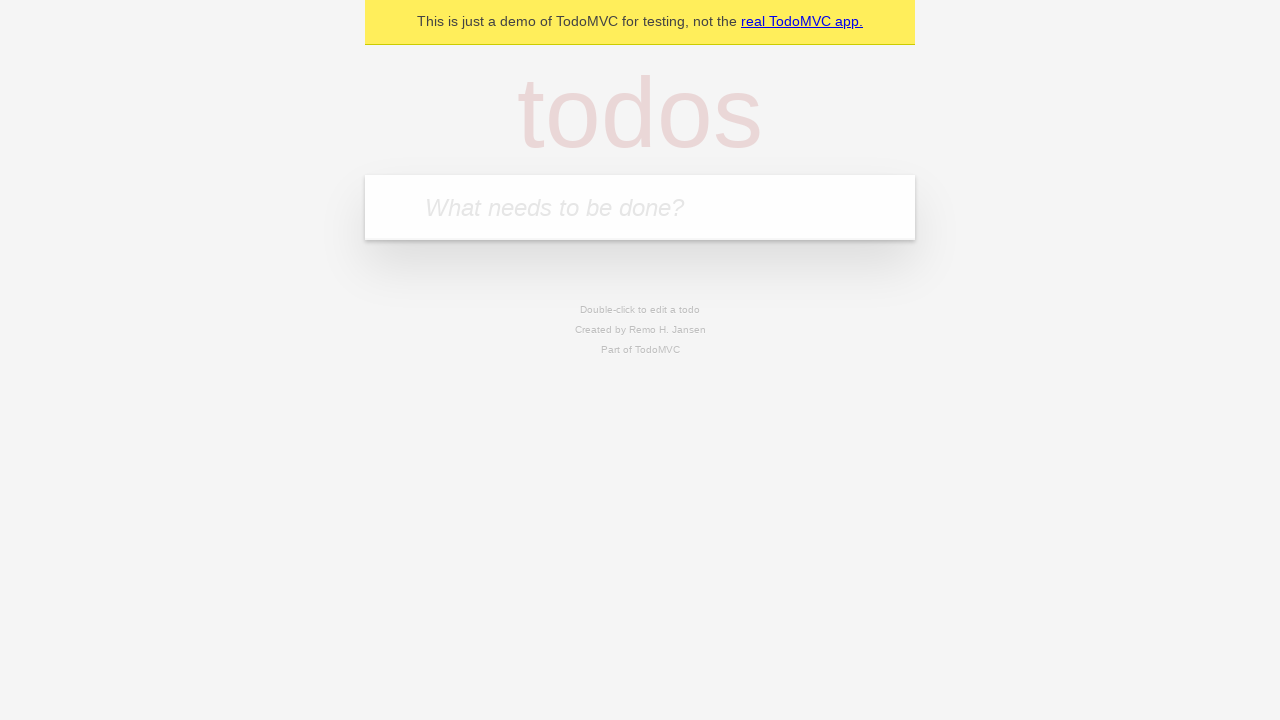

Filled todo input with 'buy some cheese' on internal:attr=[placeholder="What needs to be done?"i]
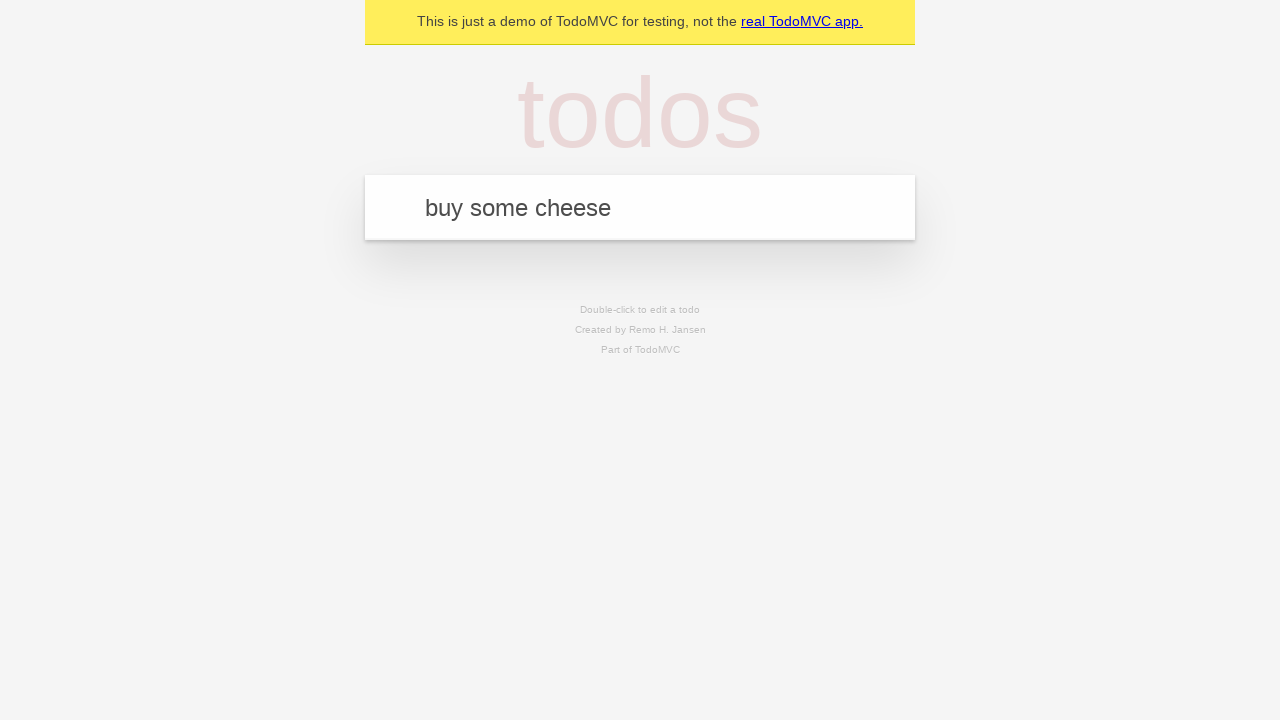

Pressed Enter to create todo 'buy some cheese' on internal:attr=[placeholder="What needs to be done?"i]
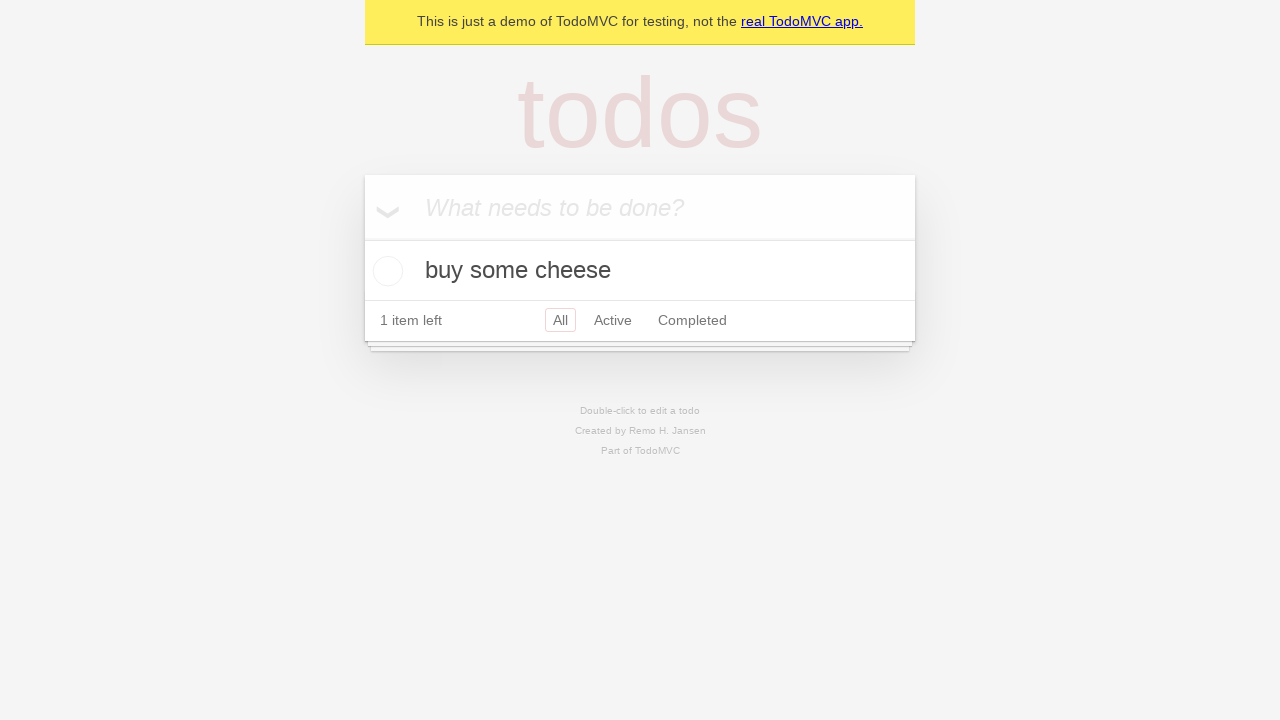

Filled todo input with 'feed the cat' on internal:attr=[placeholder="What needs to be done?"i]
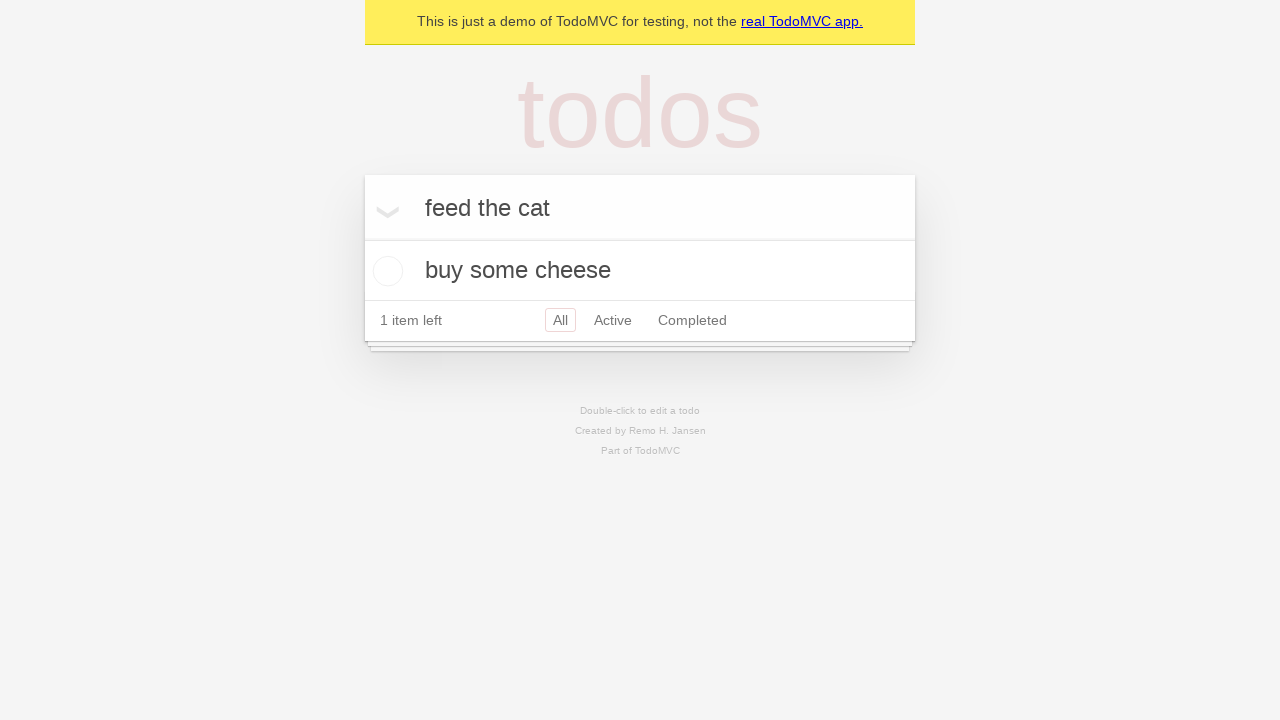

Pressed Enter to create todo 'feed the cat' on internal:attr=[placeholder="What needs to be done?"i]
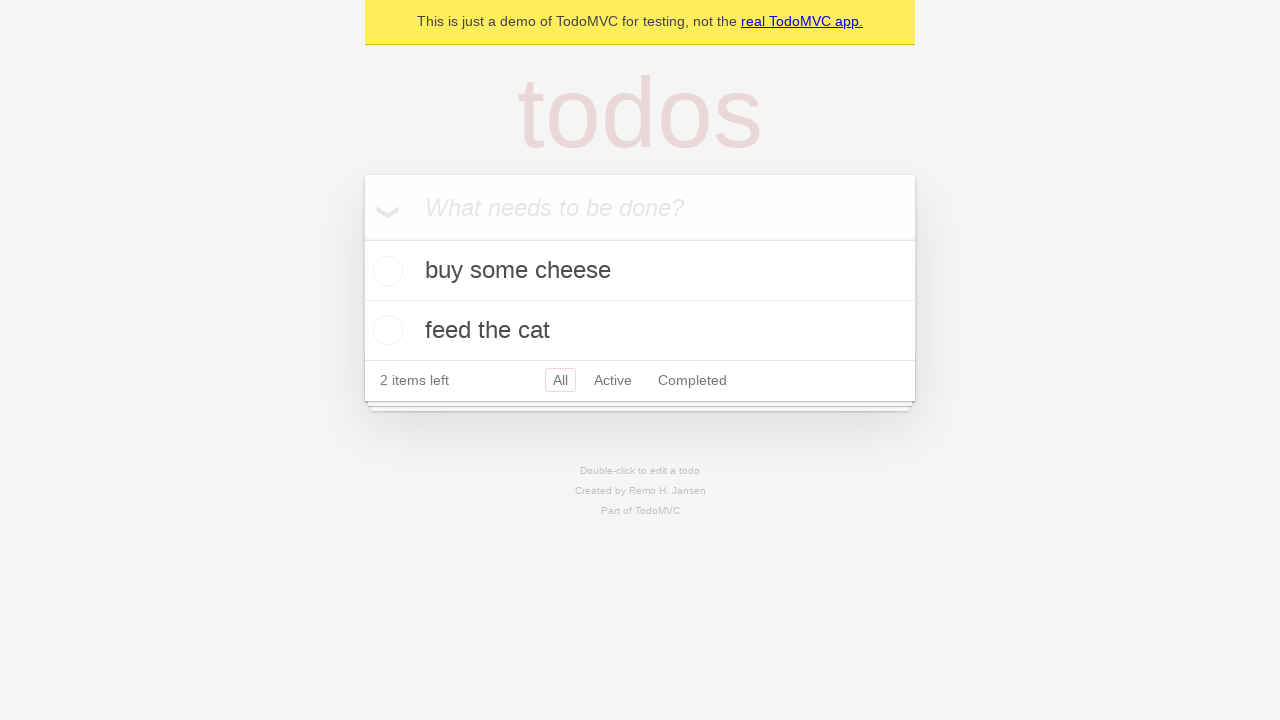

Filled todo input with 'book a doctors appointment' on internal:attr=[placeholder="What needs to be done?"i]
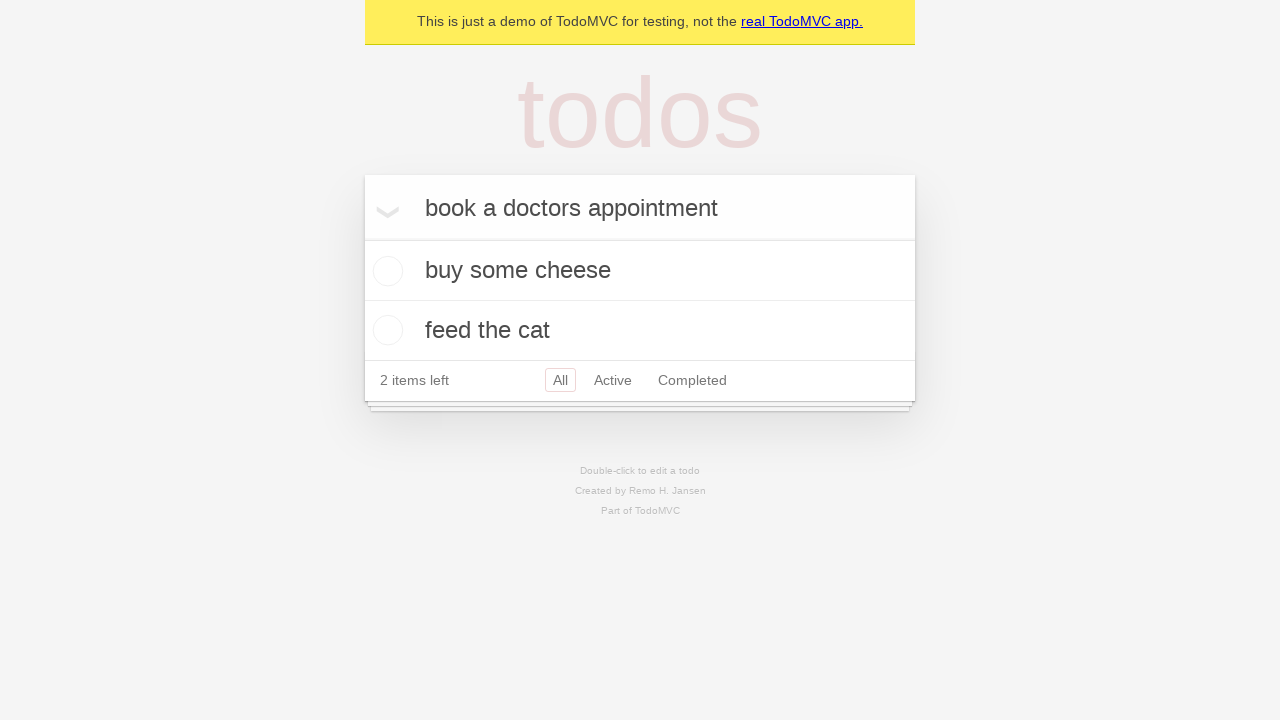

Pressed Enter to create todo 'book a doctors appointment' on internal:attr=[placeholder="What needs to be done?"i]
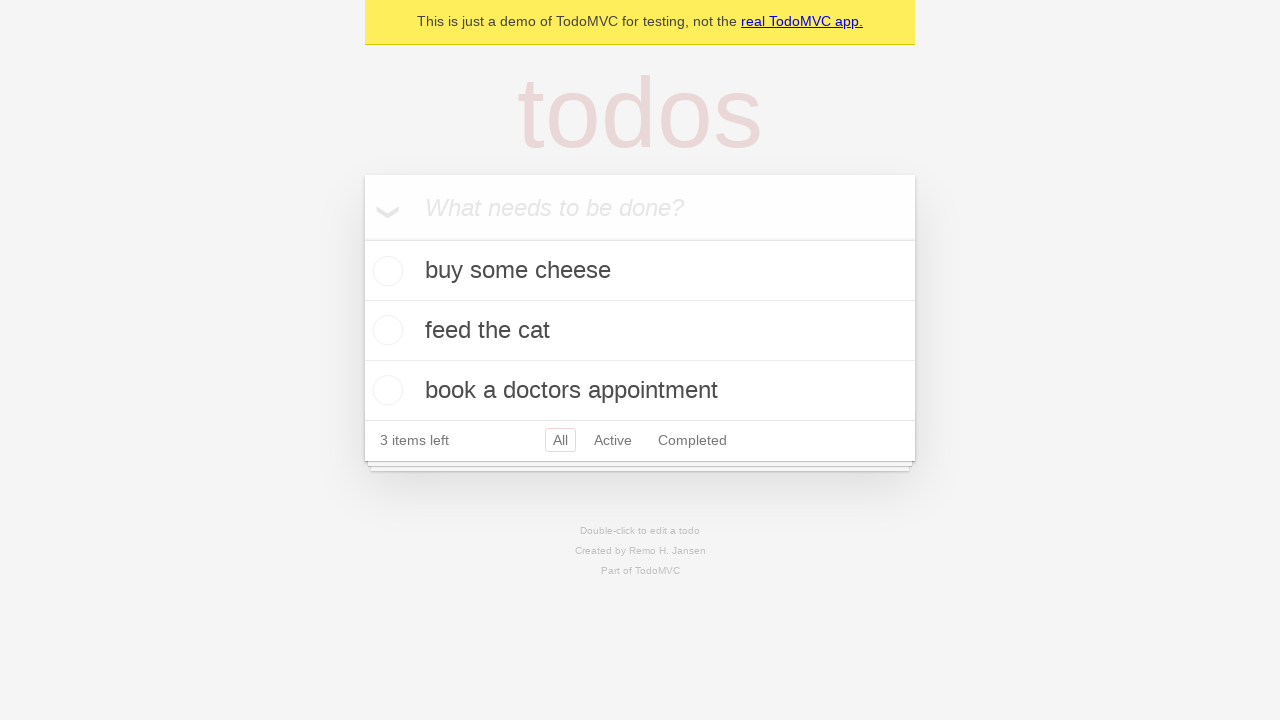

Double-clicked second todo item to enter edit mode at (640, 331) on internal:testid=[data-testid="todo-item"s] >> nth=1
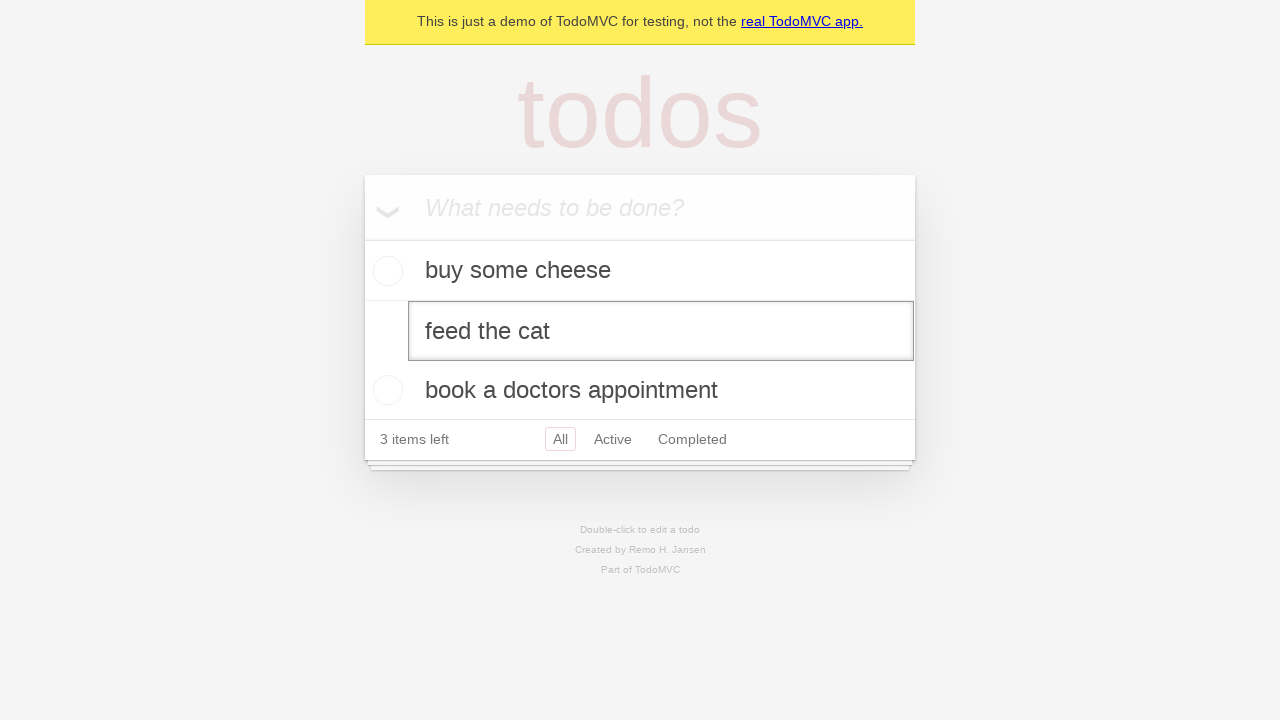

Cleared the edit textbox to empty string on internal:testid=[data-testid="todo-item"s] >> nth=1 >> internal:role=textbox[nam
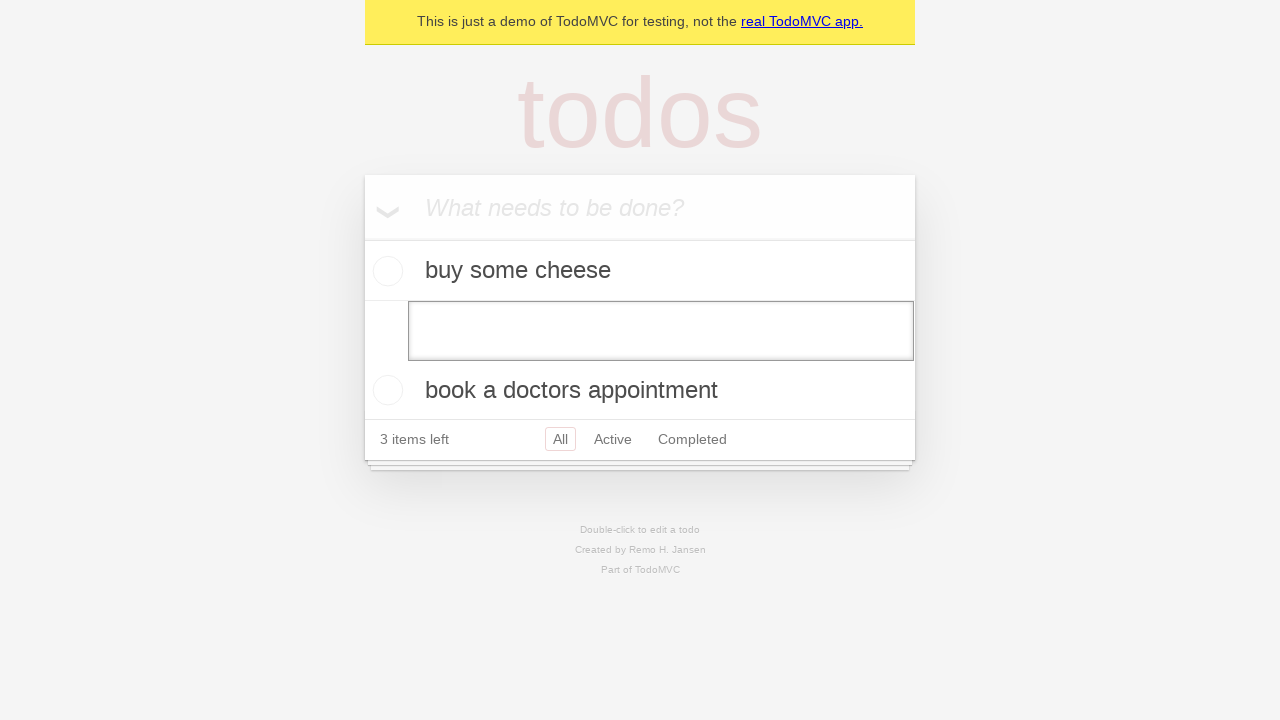

Pressed Enter to confirm empty edit, removing the todo item on internal:testid=[data-testid="todo-item"s] >> nth=1 >> internal:role=textbox[nam
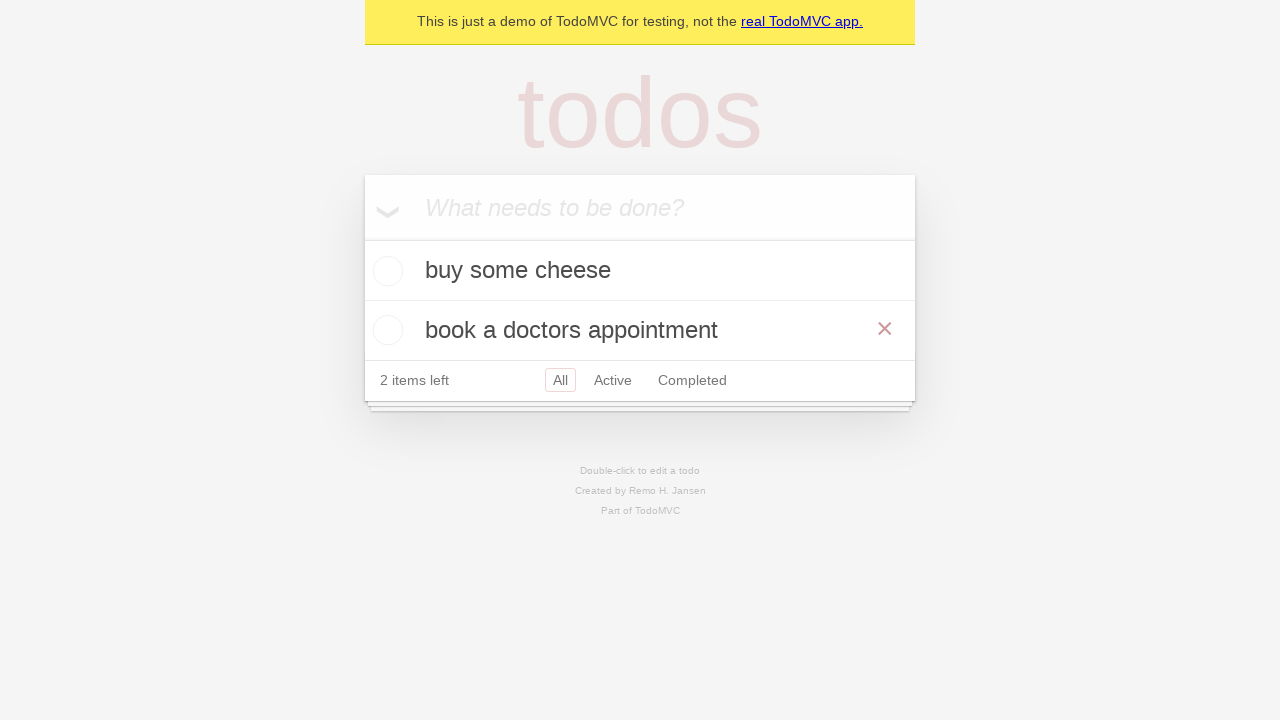

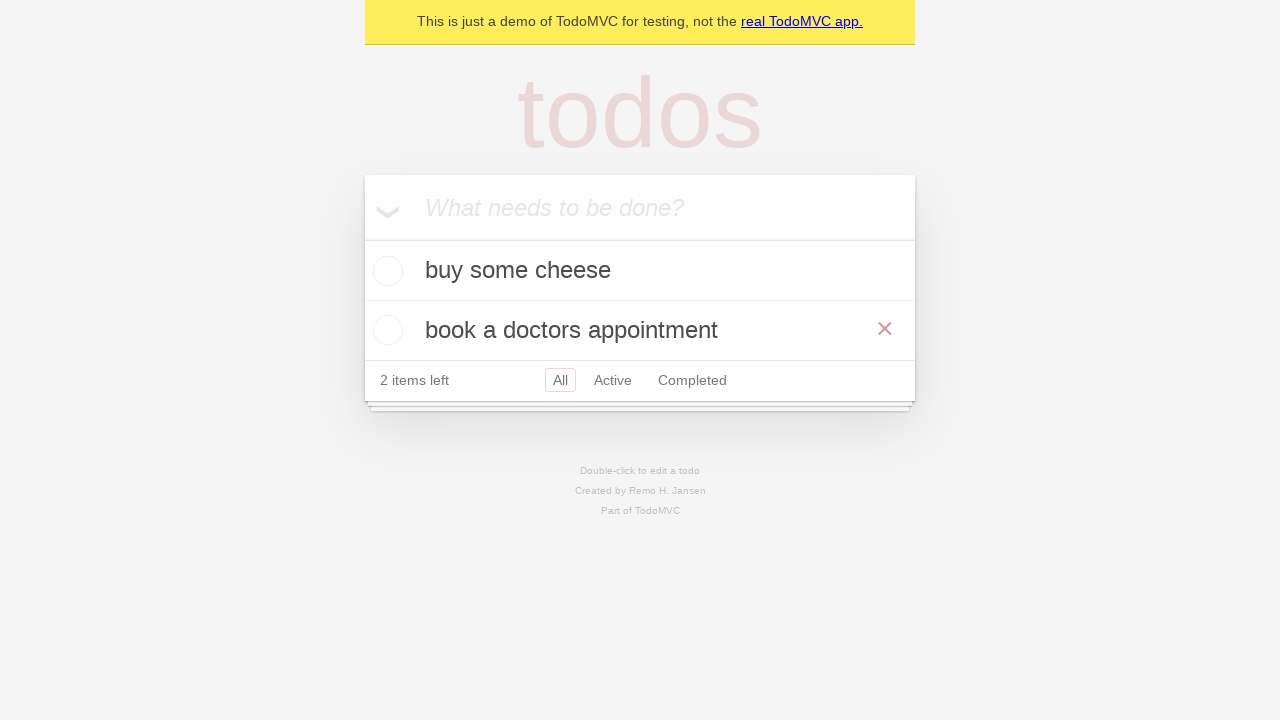